Tests the text box form by filling in name, email, and address fields, then verifying the output

Starting URL: https://demoqa.com

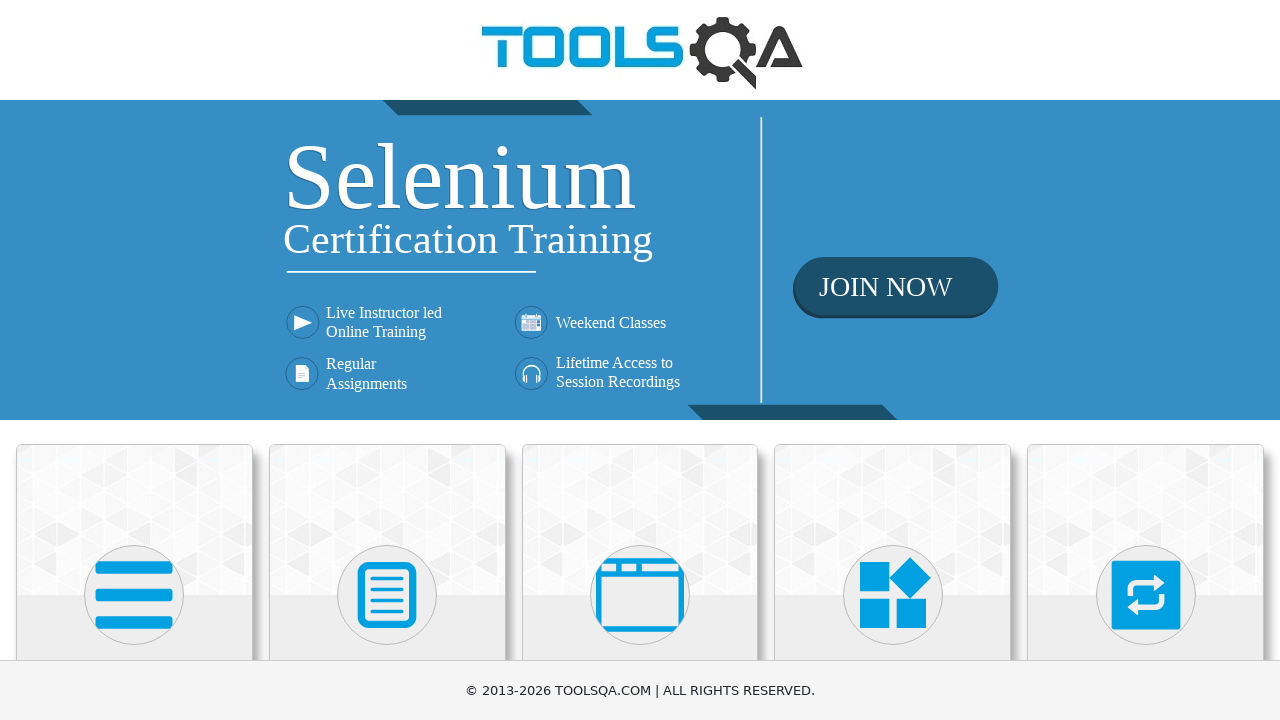

Clicked on Elements card at (134, 520) on xpath=//div[1][@class='card mt-4 top-card']
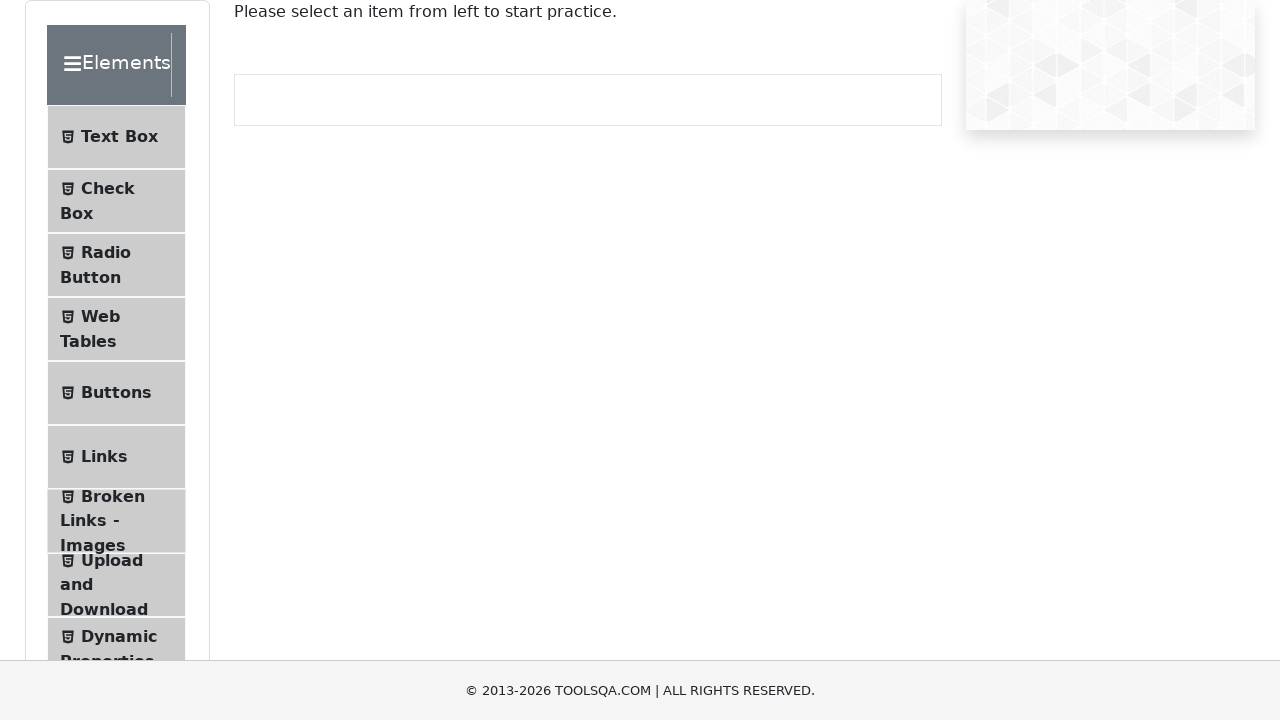

Clicked on Text Box menu item at (116, 137) on #item-0
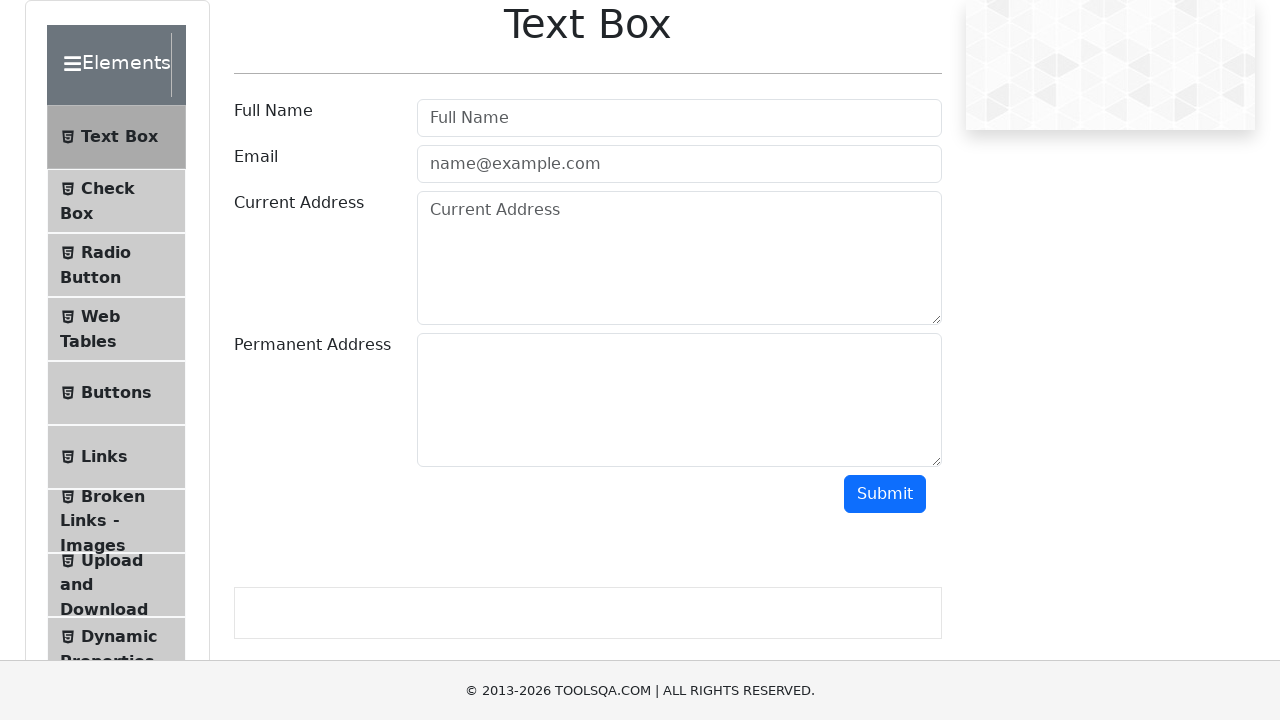

Filled in name field with 'Irina Shlyapina' on #userName
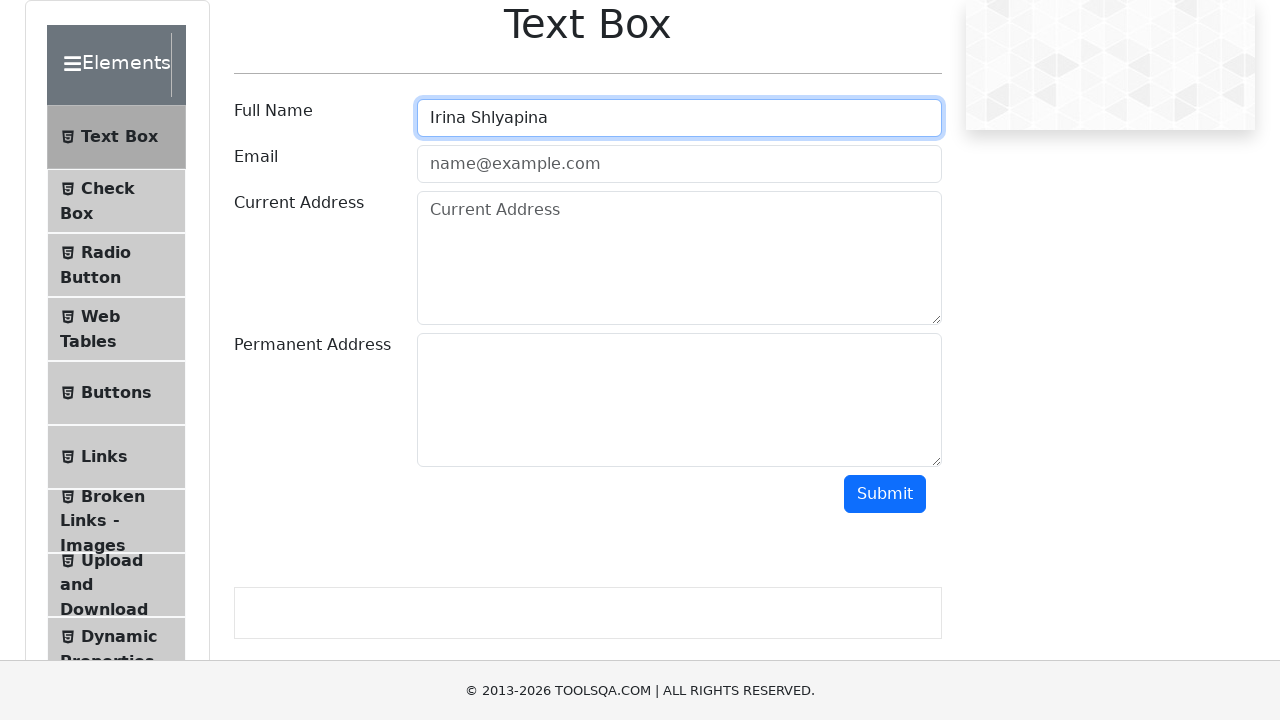

Filled in email field with 'kononirin@yandex.ru' on #userEmail
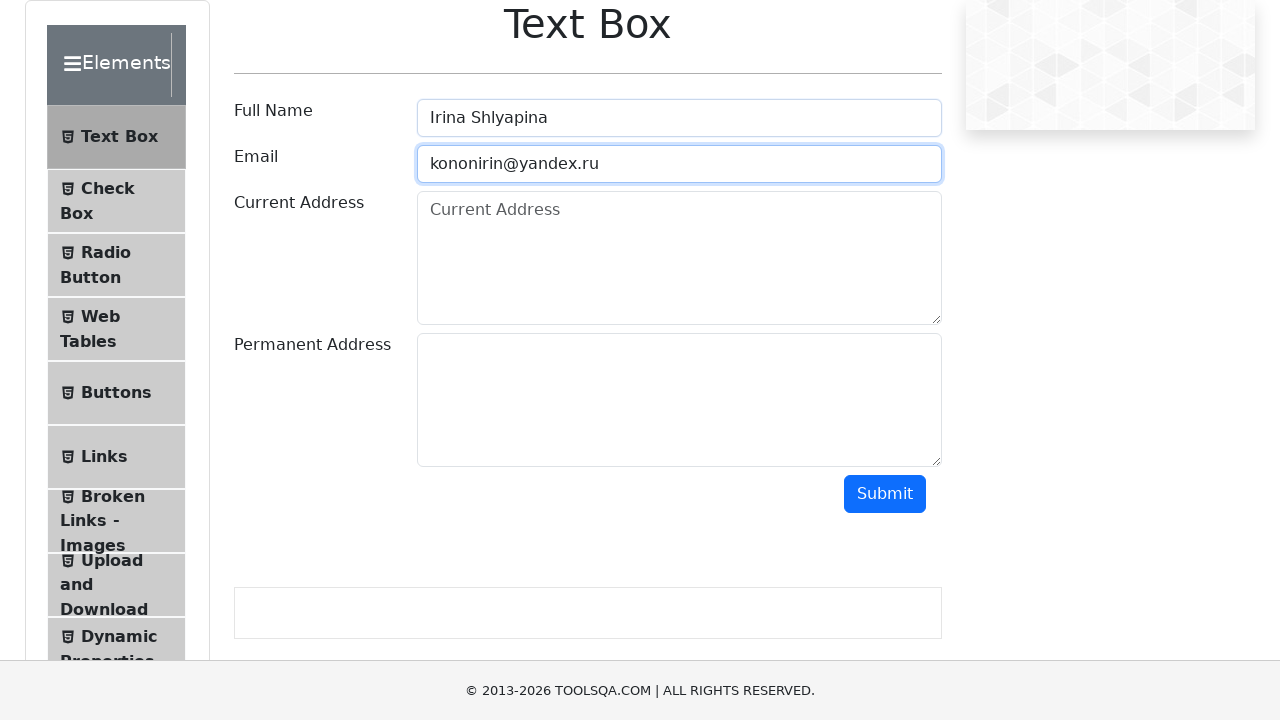

Filled in current address field with 'Perm, Turchevicha 6-320' on #currentAddress
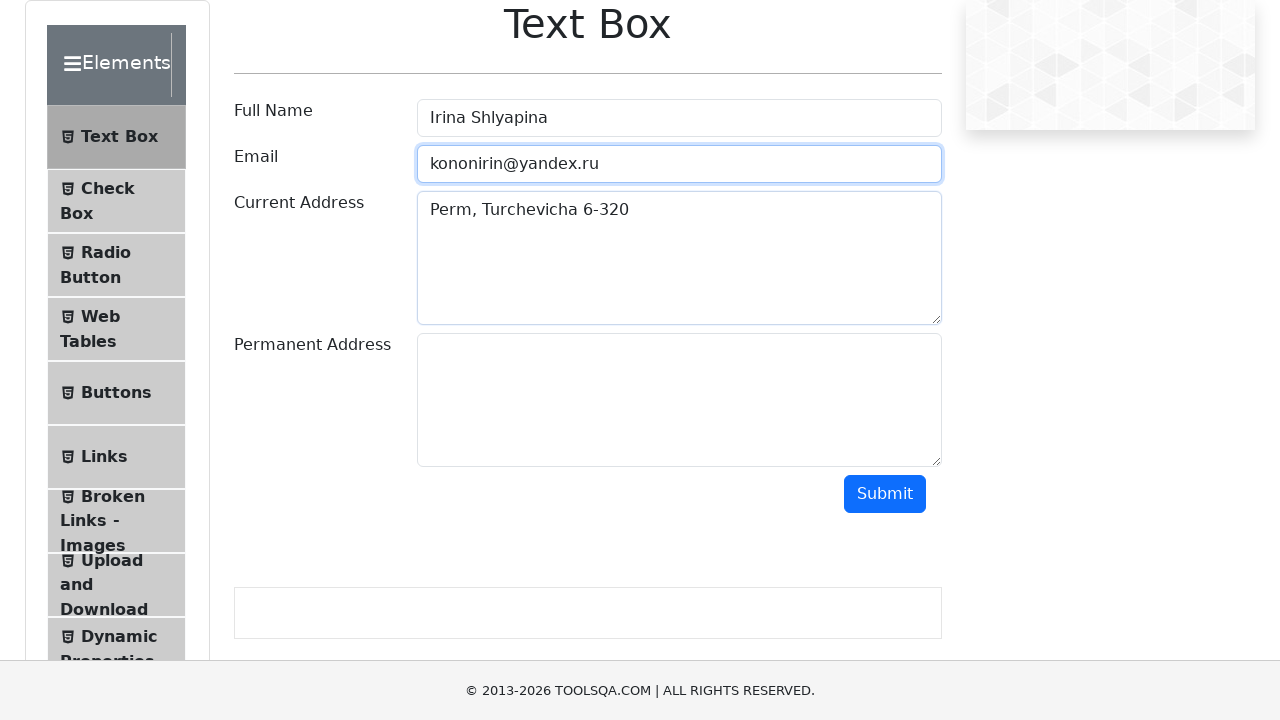

Filled in permanent address field with 'Perm, Turchevicha 6-320' on #permanentAddress
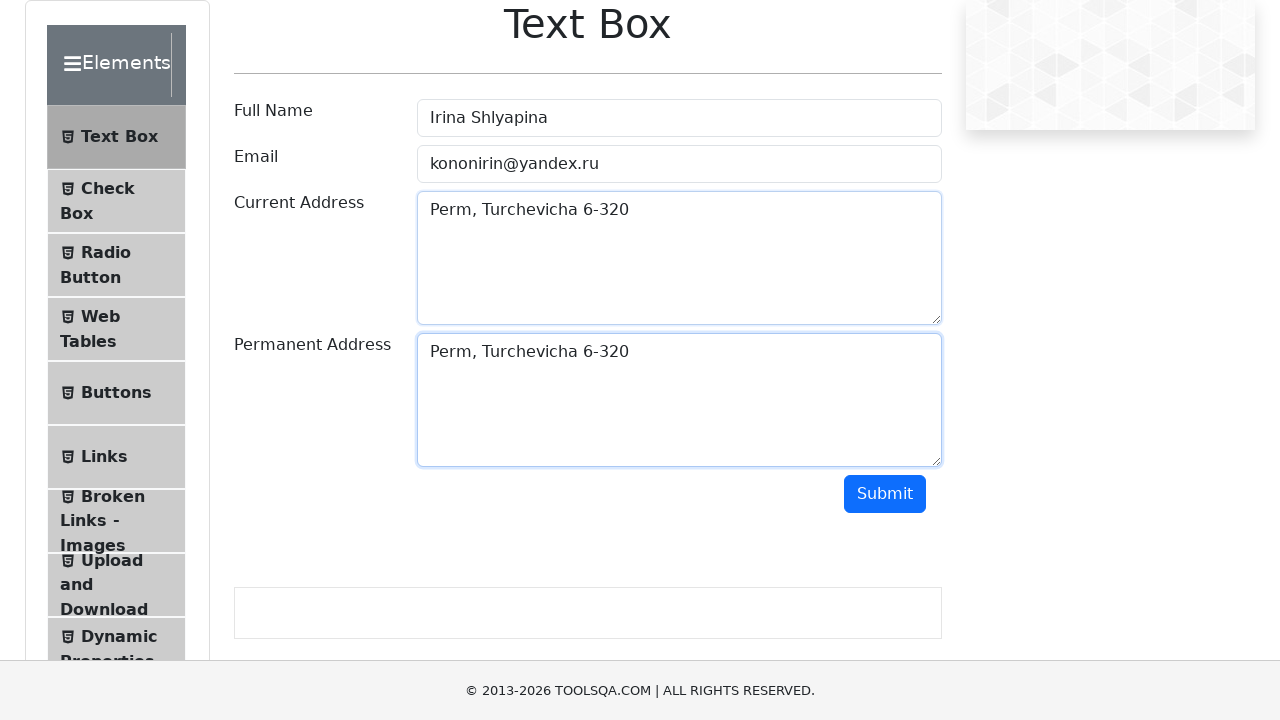

Clicked submit button to submit form at (885, 494) on #submit
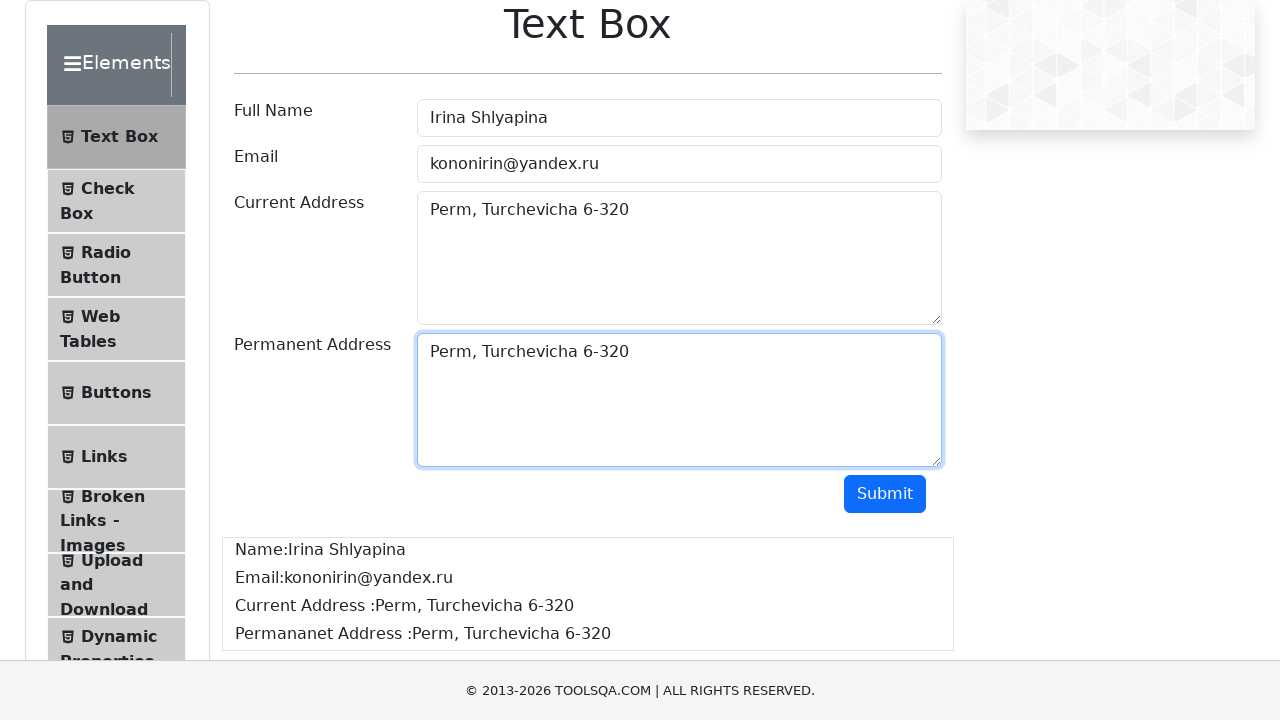

Verified output contains submitted name 'Irina Shlyapina'
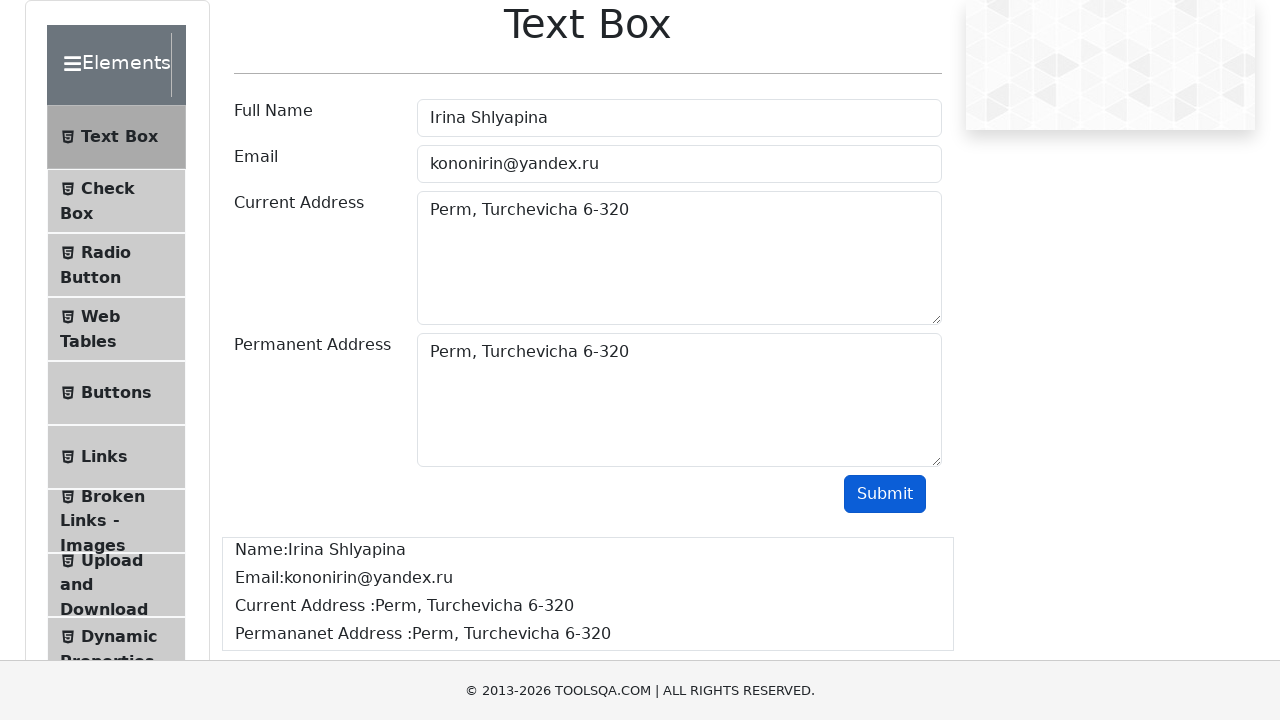

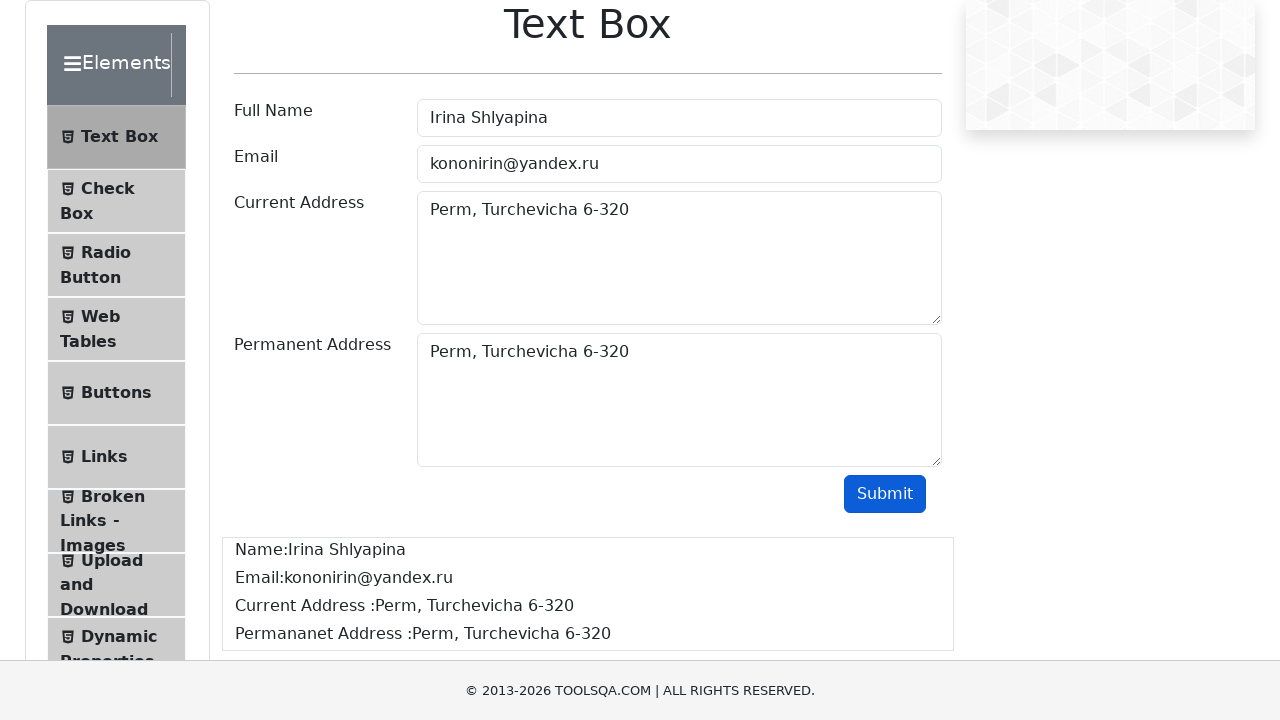